Navigates to the ParaBank homepage and clicks on the Register link to navigate to the registration form page

Starting URL: https://parabank.parasoft.com/

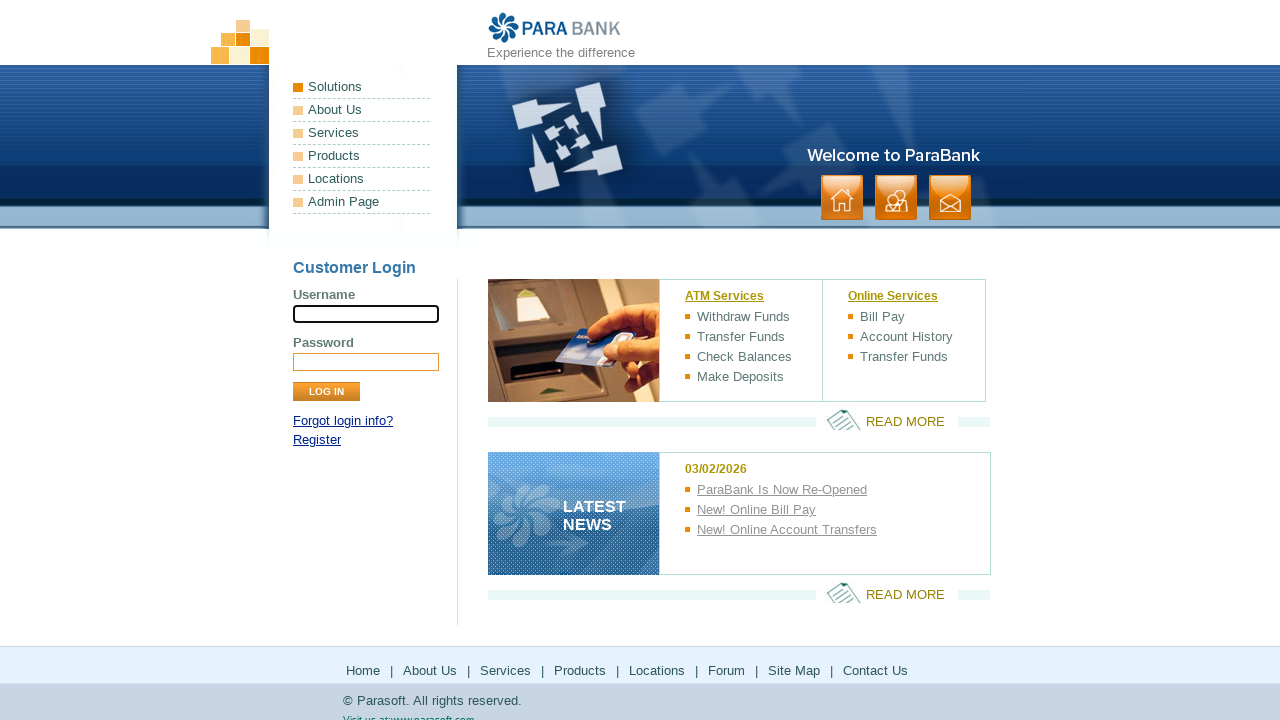

Navigated to ParaBank homepage
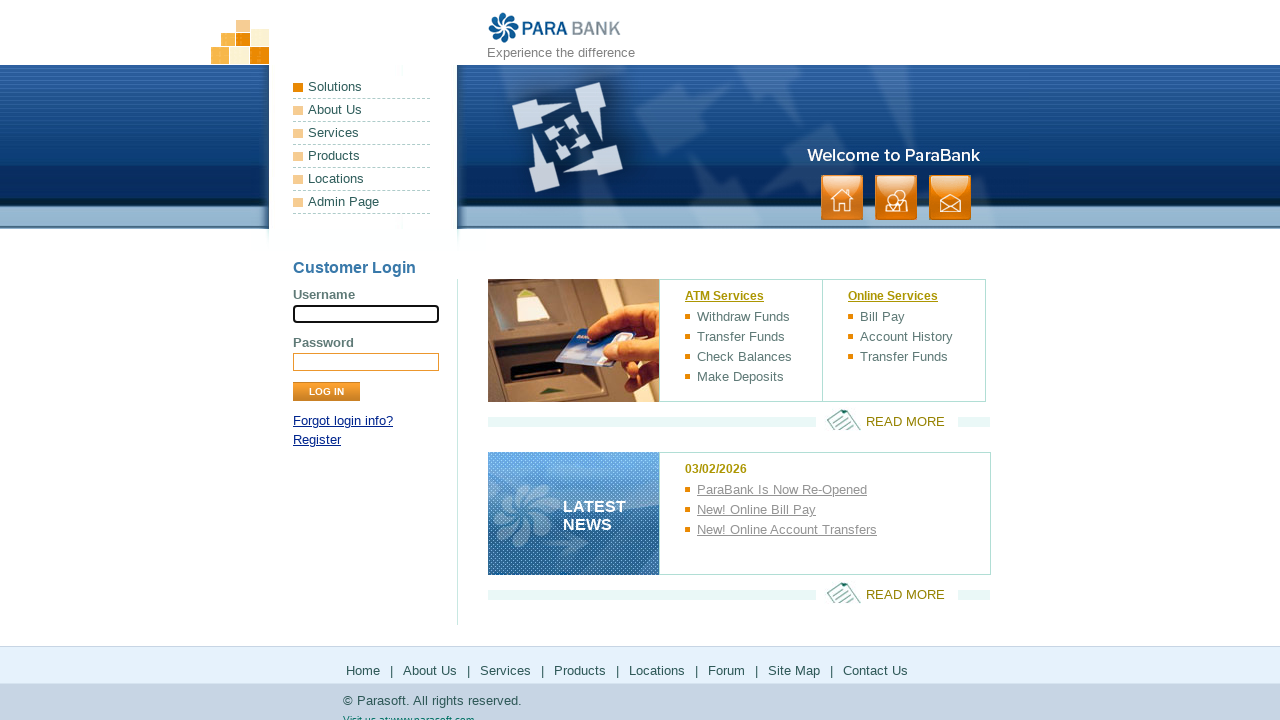

Clicked on Register link to navigate to registration form at (317, 440) on [href="register.htm"] >> internal:has-text="Register"i
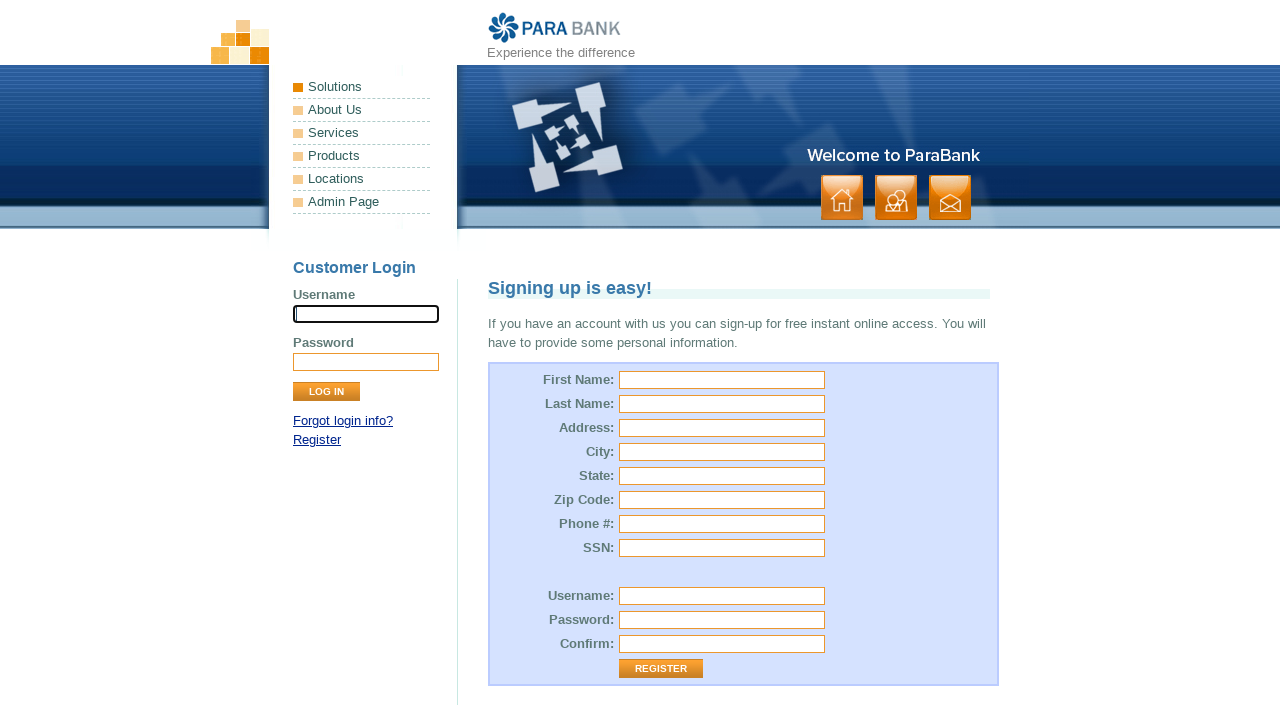

Registration page fully loaded
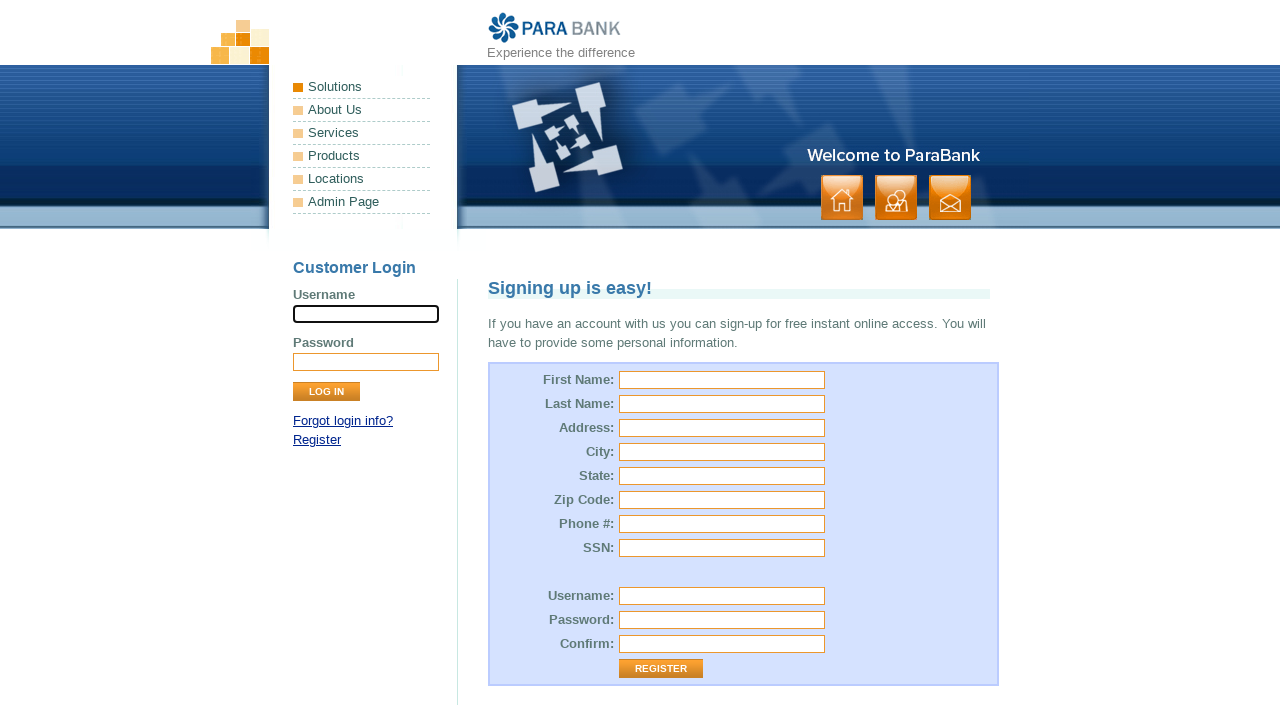

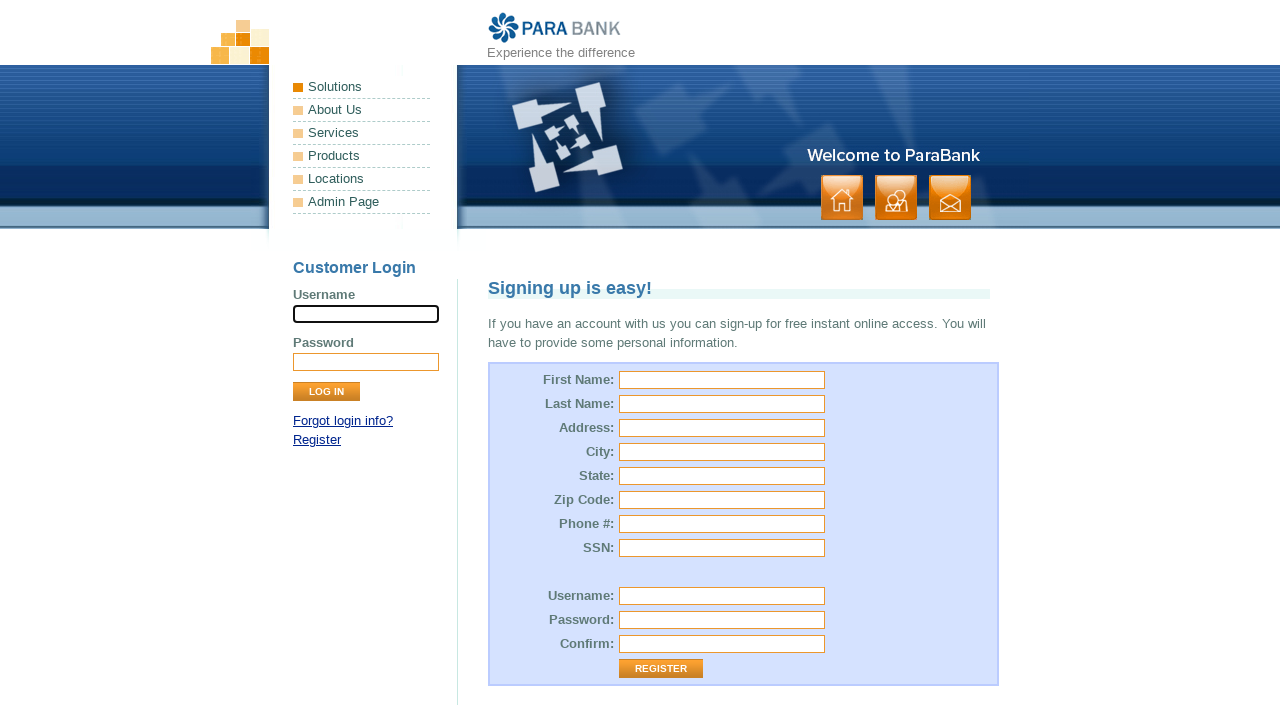